Comprehensive end-to-end test for a neighborhood dashboard that verifies core UI components (header, sidebar, map, indicators), tests indicator selection via dropdown, checks for difference mode and unit switching functionality, tests map path interaction, and looks for beeswarm plot visualization.

Starting URL: https://buurtdashboard-dev.vercel.app/?config=dordrecht

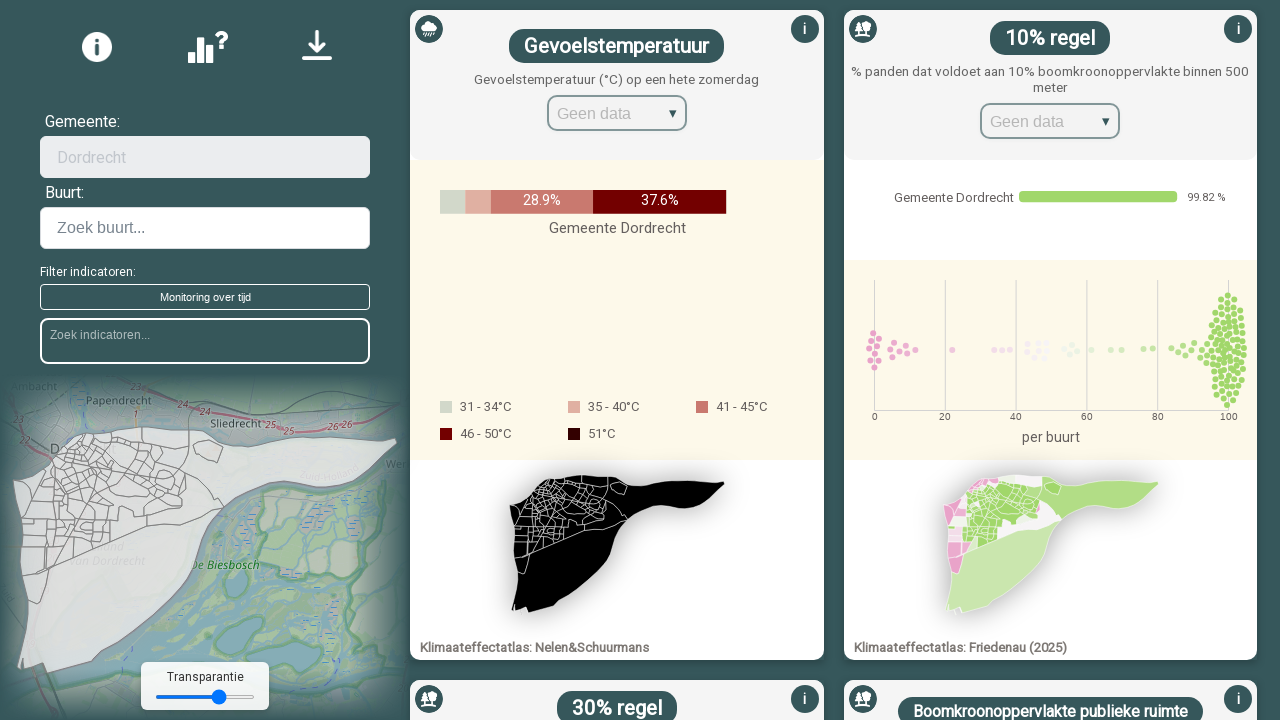

Page reached networkidle load state
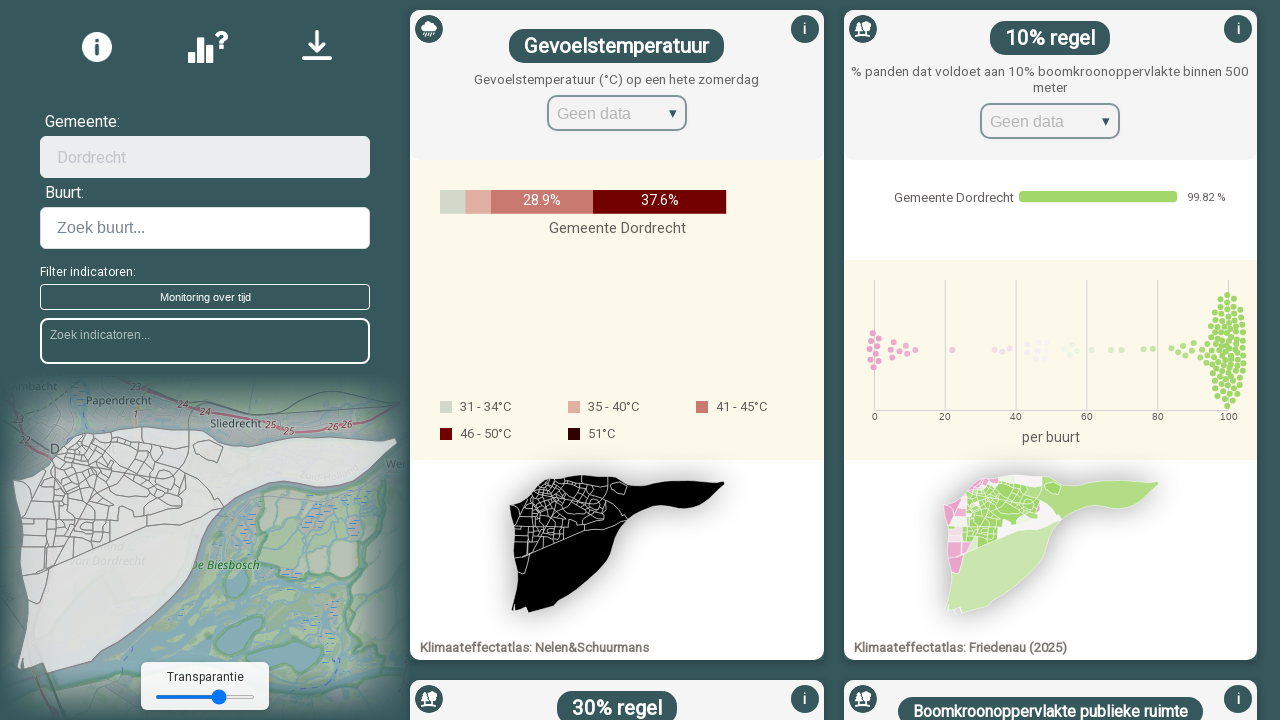

Waited 8 seconds for additional page content to load
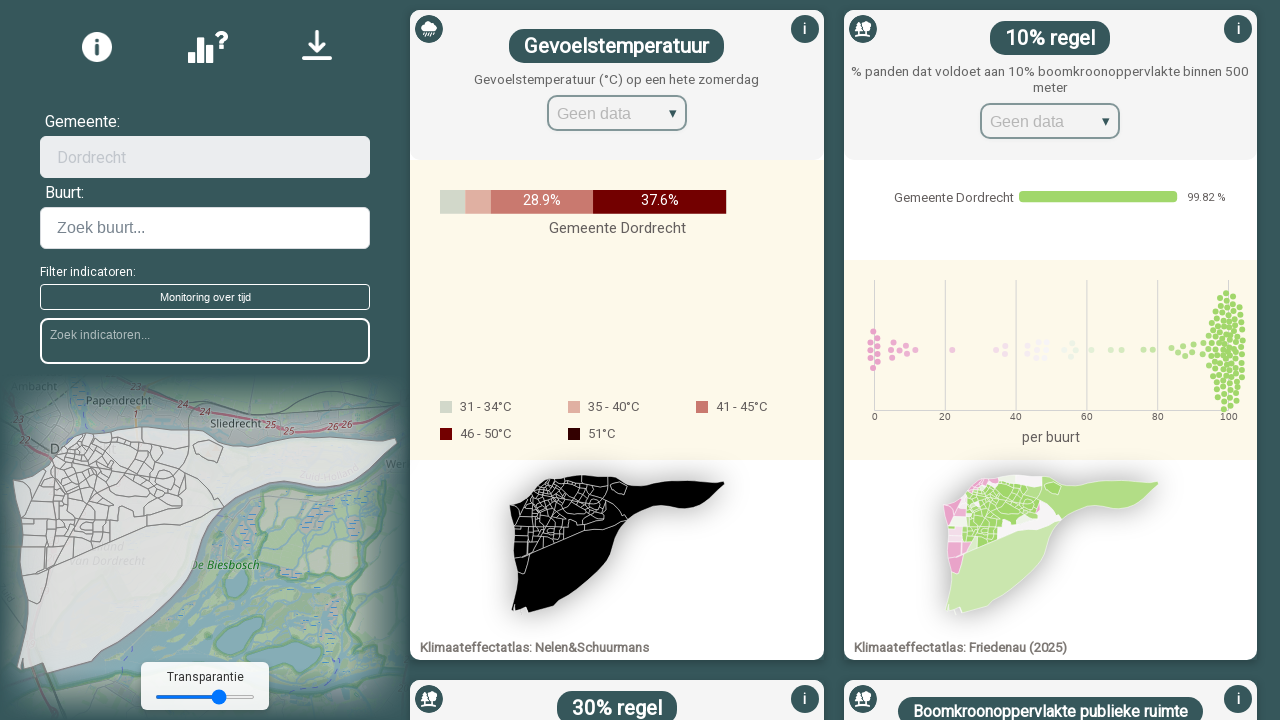

Body content wait timed out (content may already be visible)
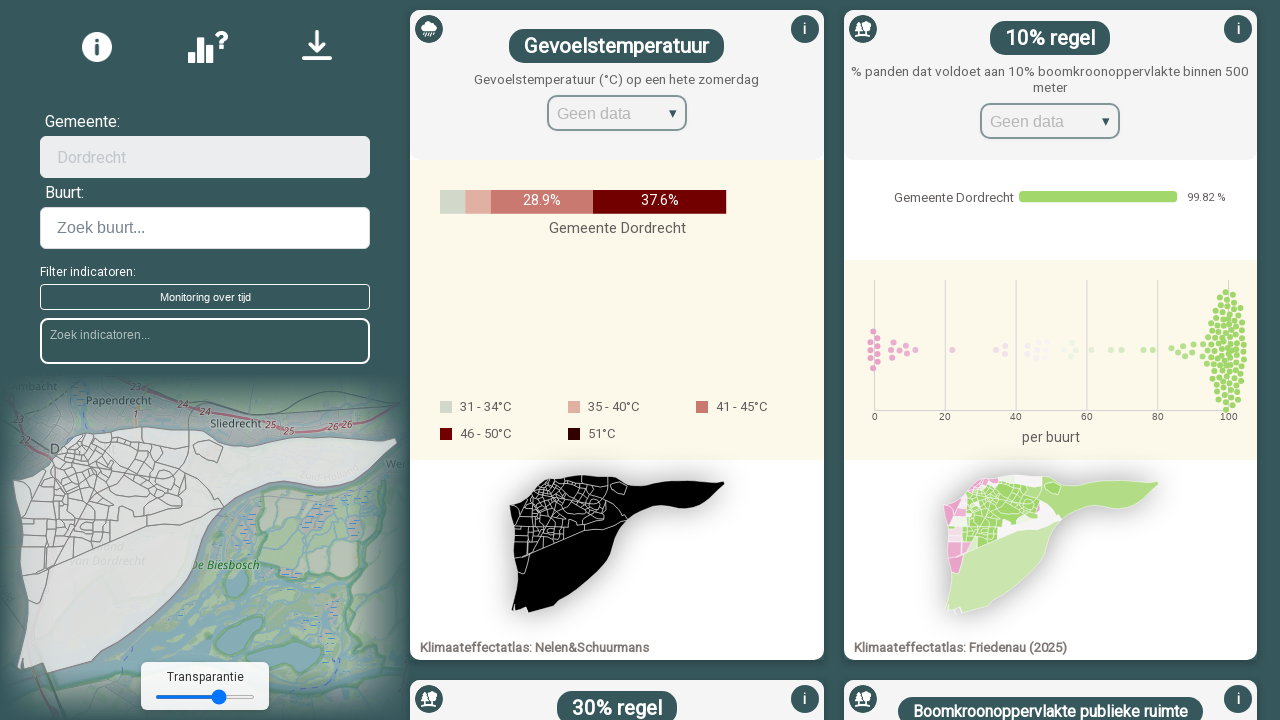

Found sidebar component using selector '.sidebar'
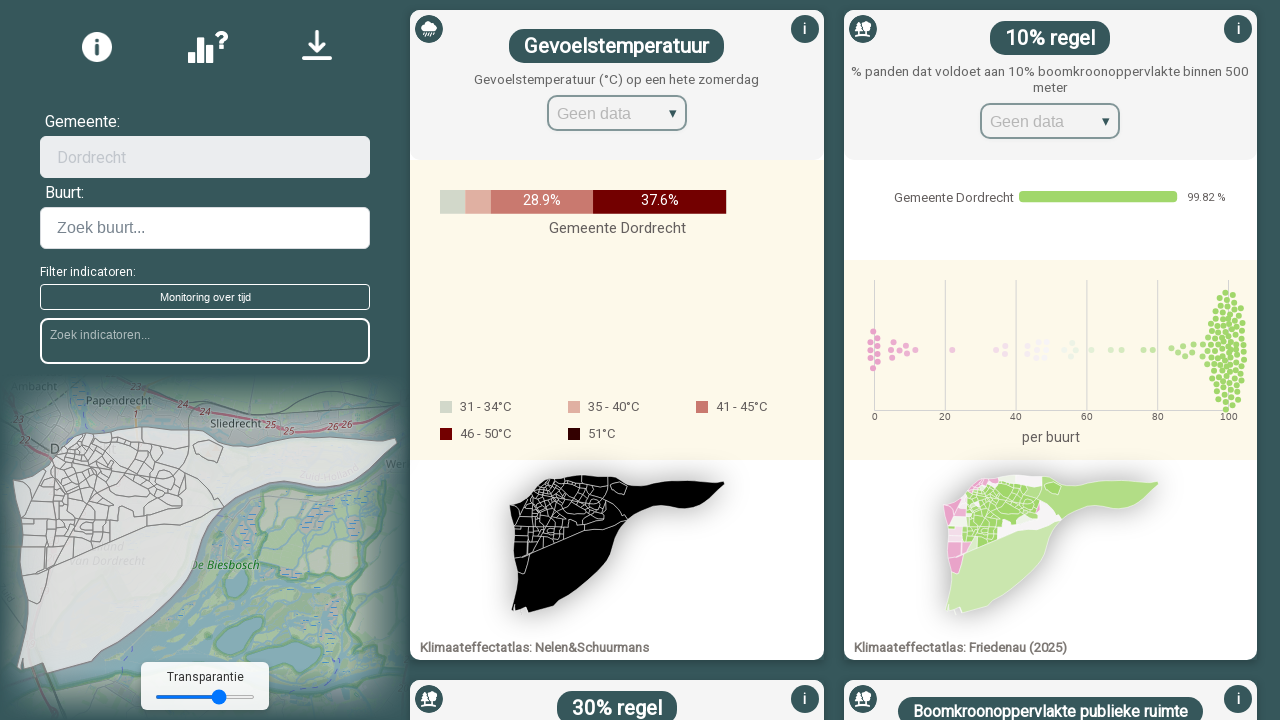

Found map component using selector '.leaflet-container'
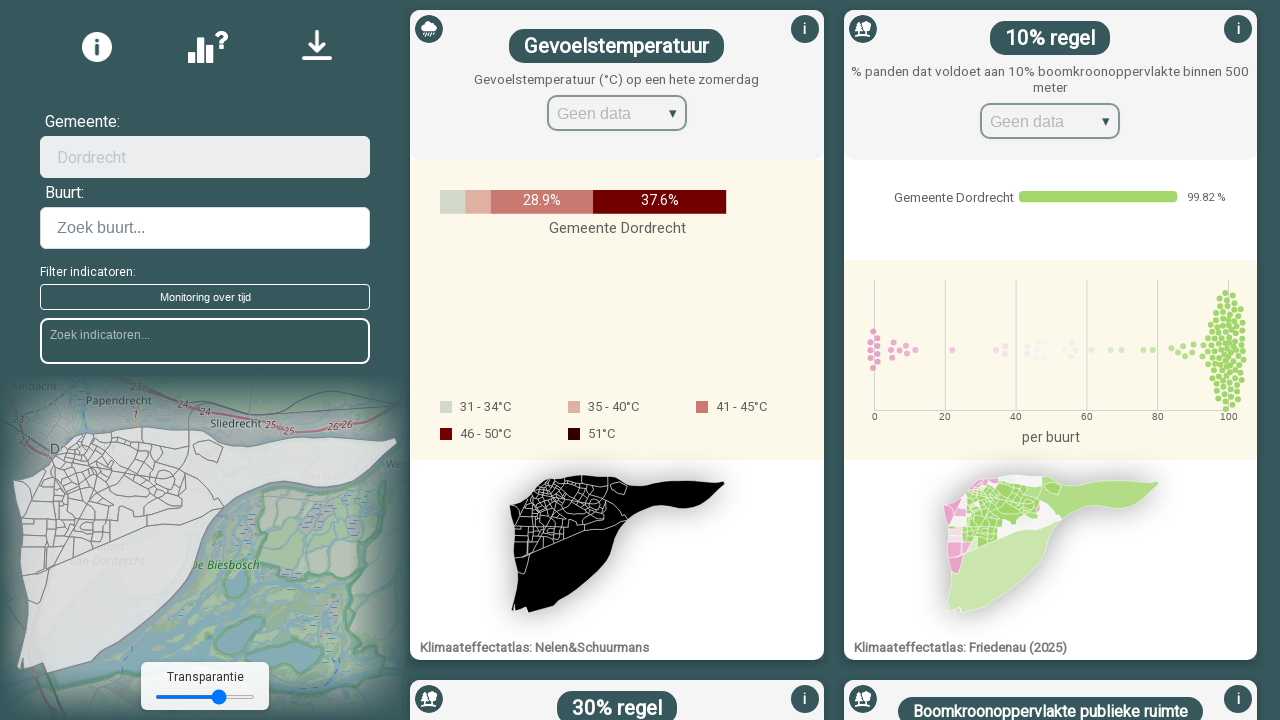

Found and scrolled into view indicators section using selector '.indicators'
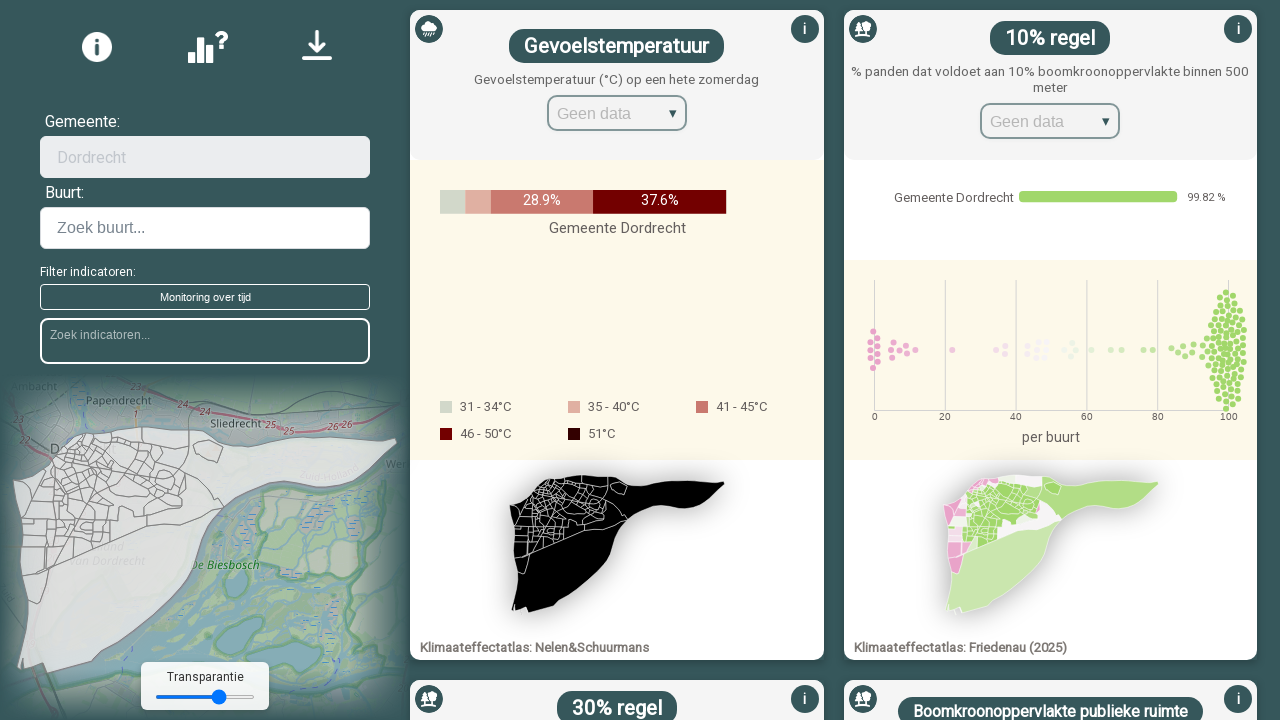

Scrolled map component into view
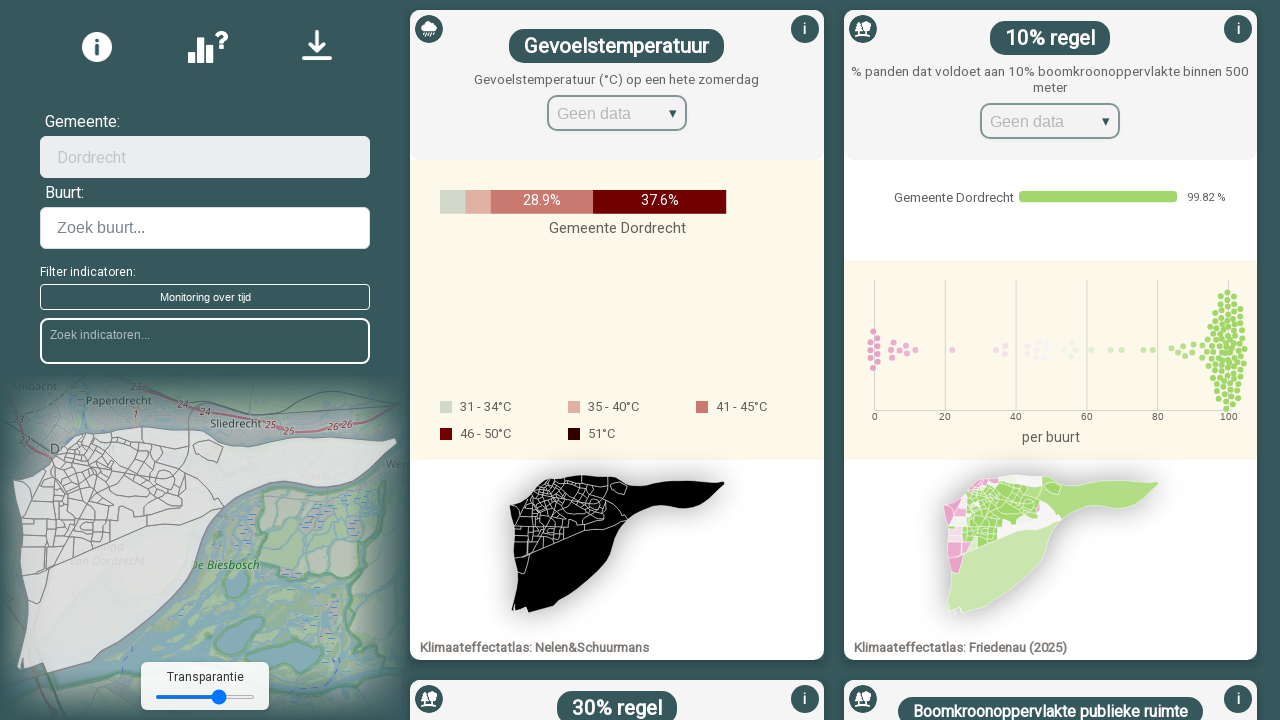

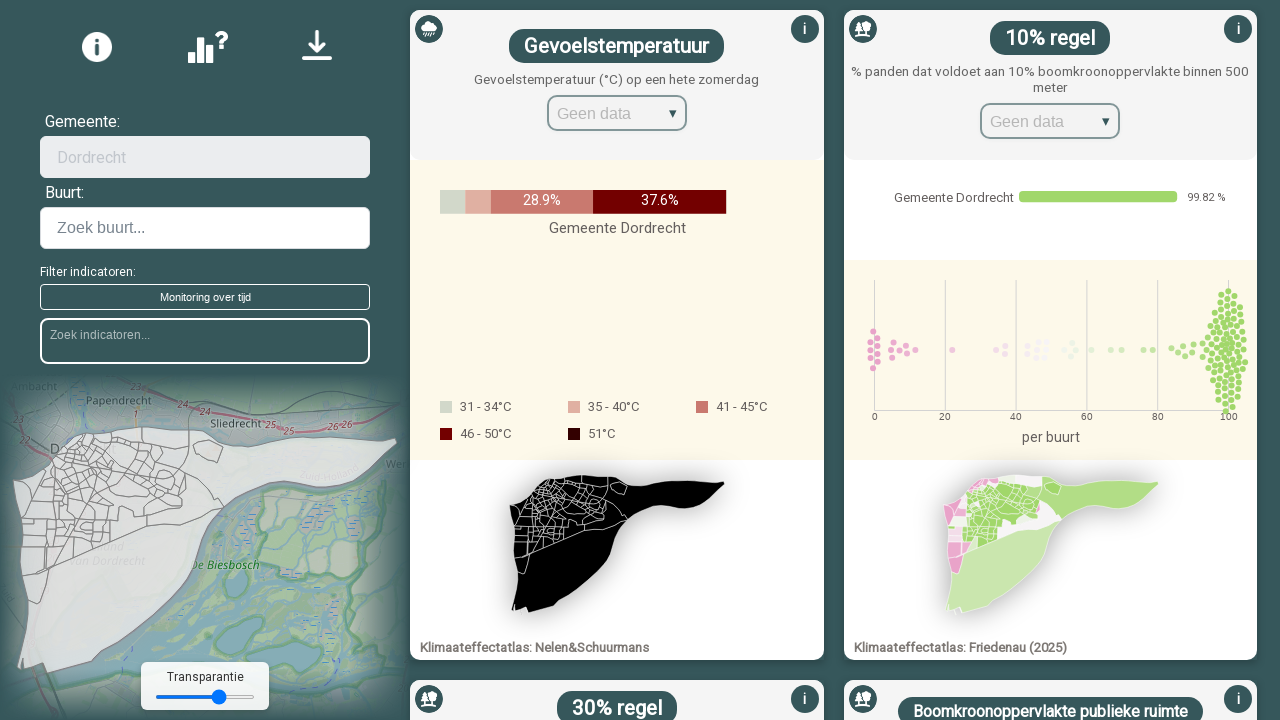